Navigates to a CSDN blog page and verifies that article links are present on the page

Starting URL: https://blog.csdn.net/lzw_java?type=blog

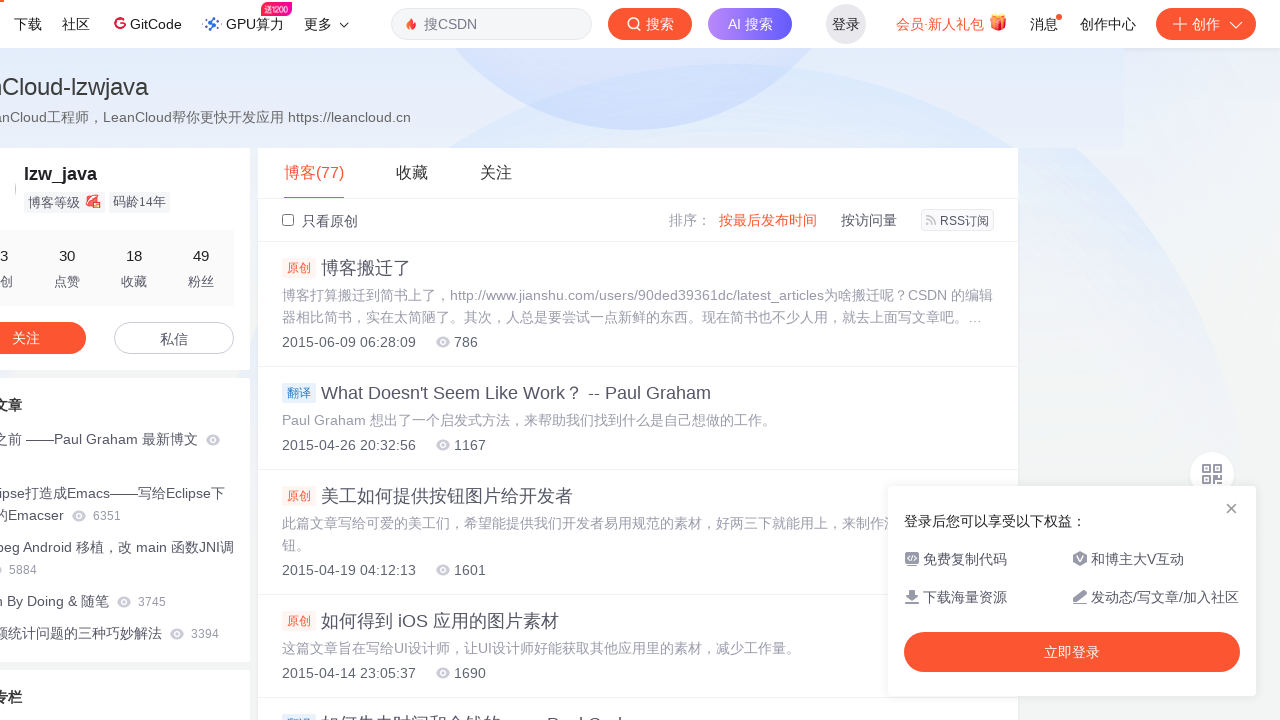

Navigated to CSDN blog page for lzw_java
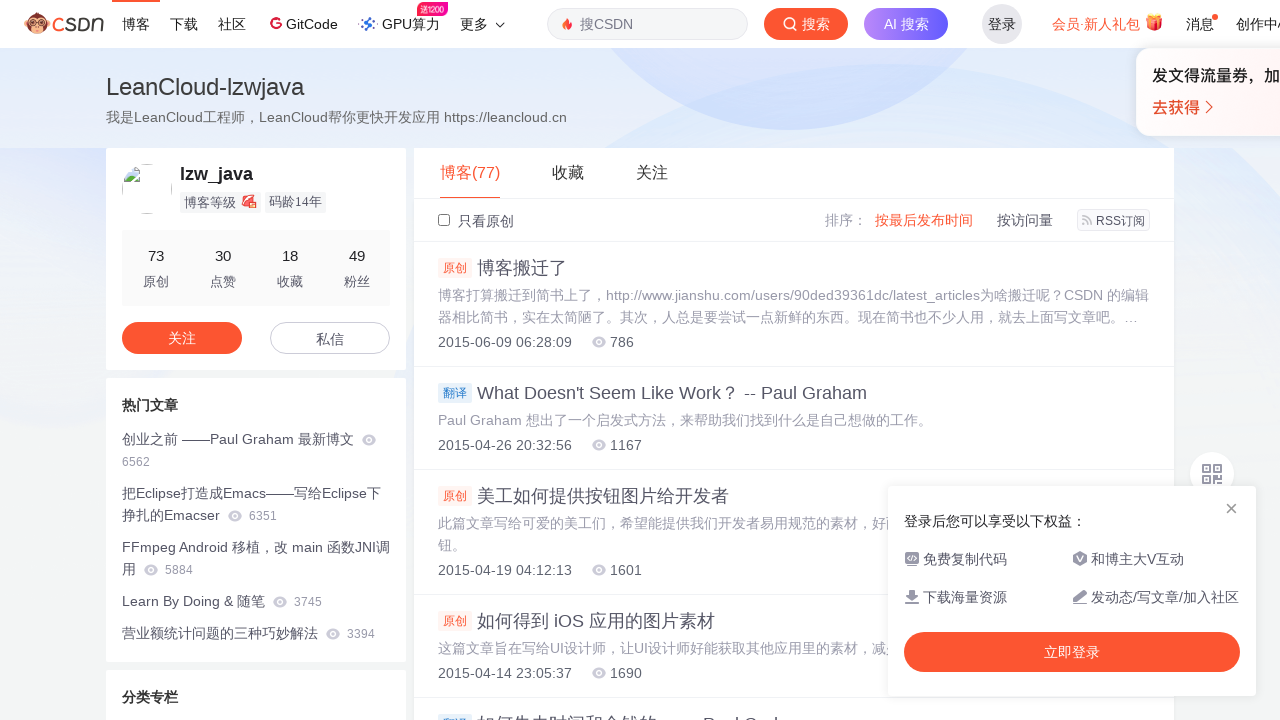

Page loaded and anchor elements are present
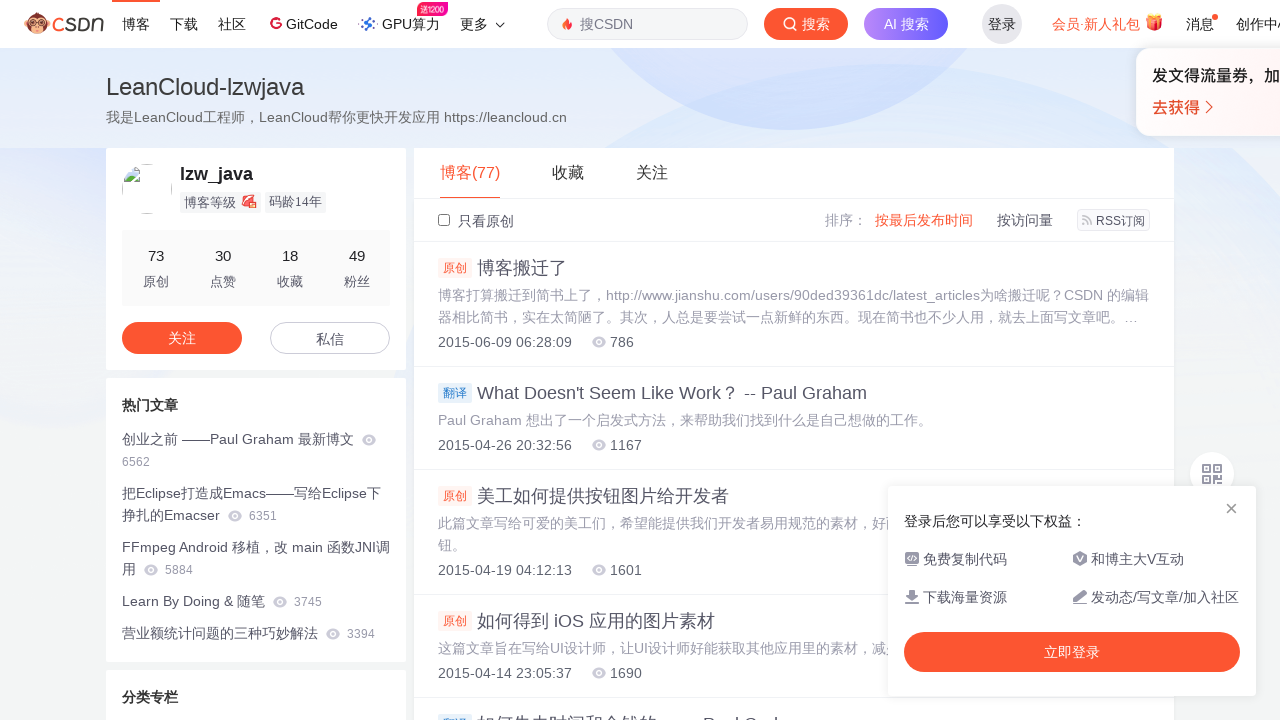

Verified that article links are present on the page
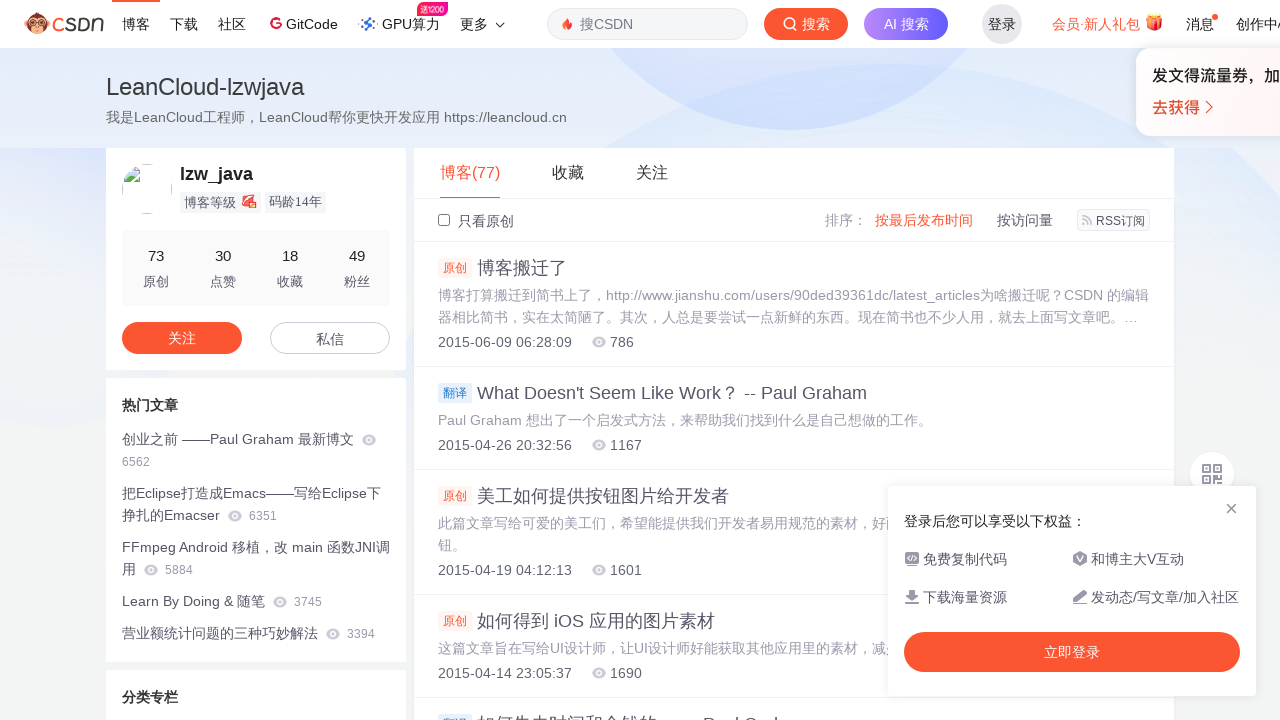

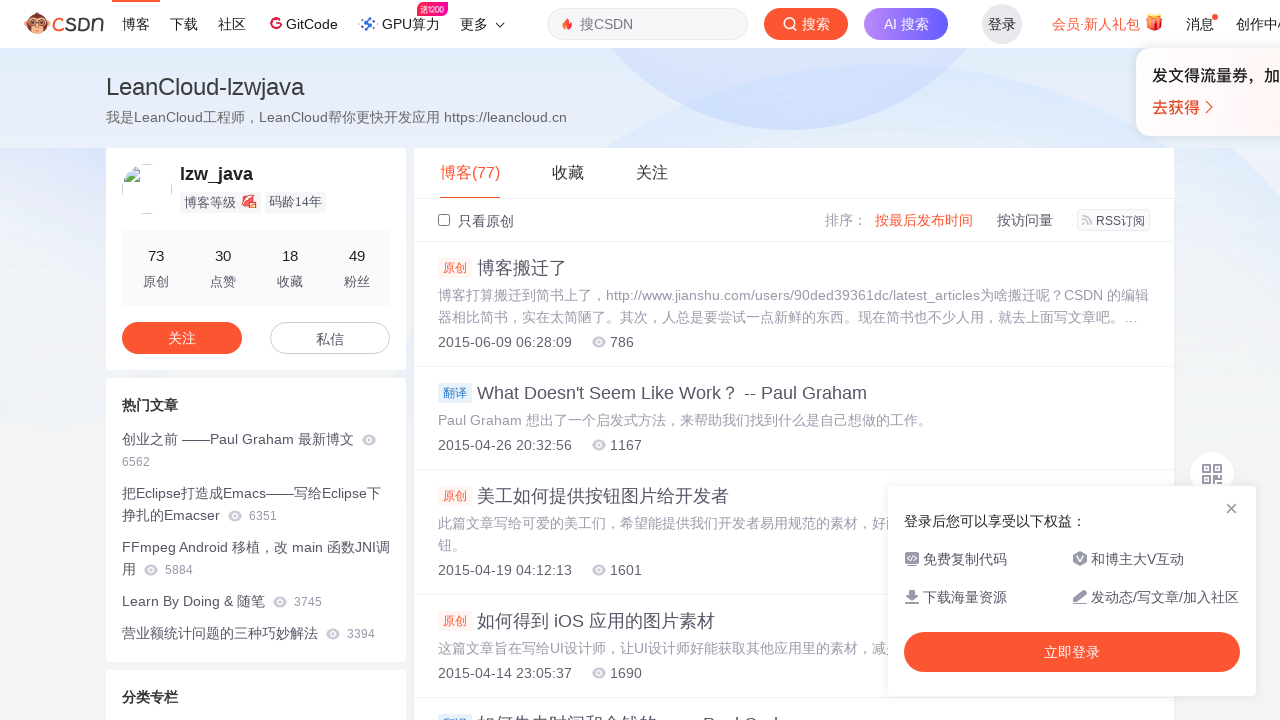